Tests file upload functionality on iLovePDF's PDF to Word converter by clicking the file picker and attempting to upload a PDF file.

Starting URL: https://www.ilovepdf.com/pdf_to_word

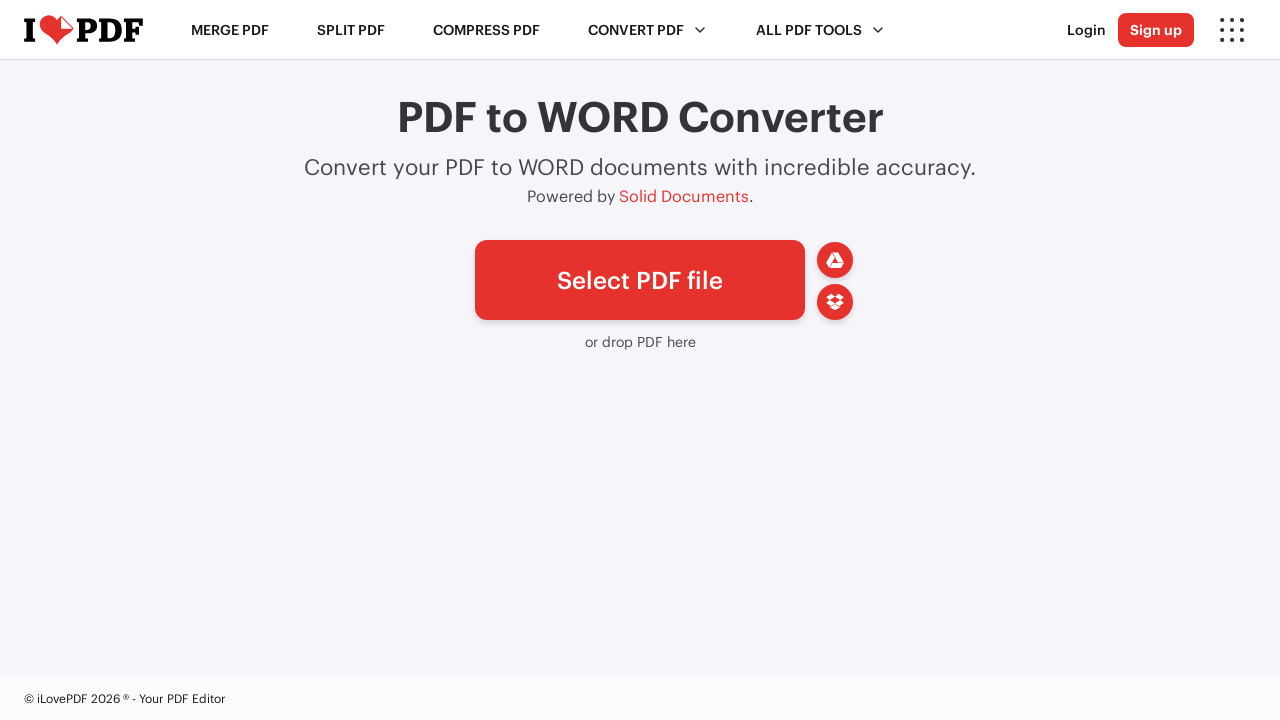

Clicked file picker button to initiate PDF upload at (640, 280) on xpath=//*[@id='pickfiles']/span
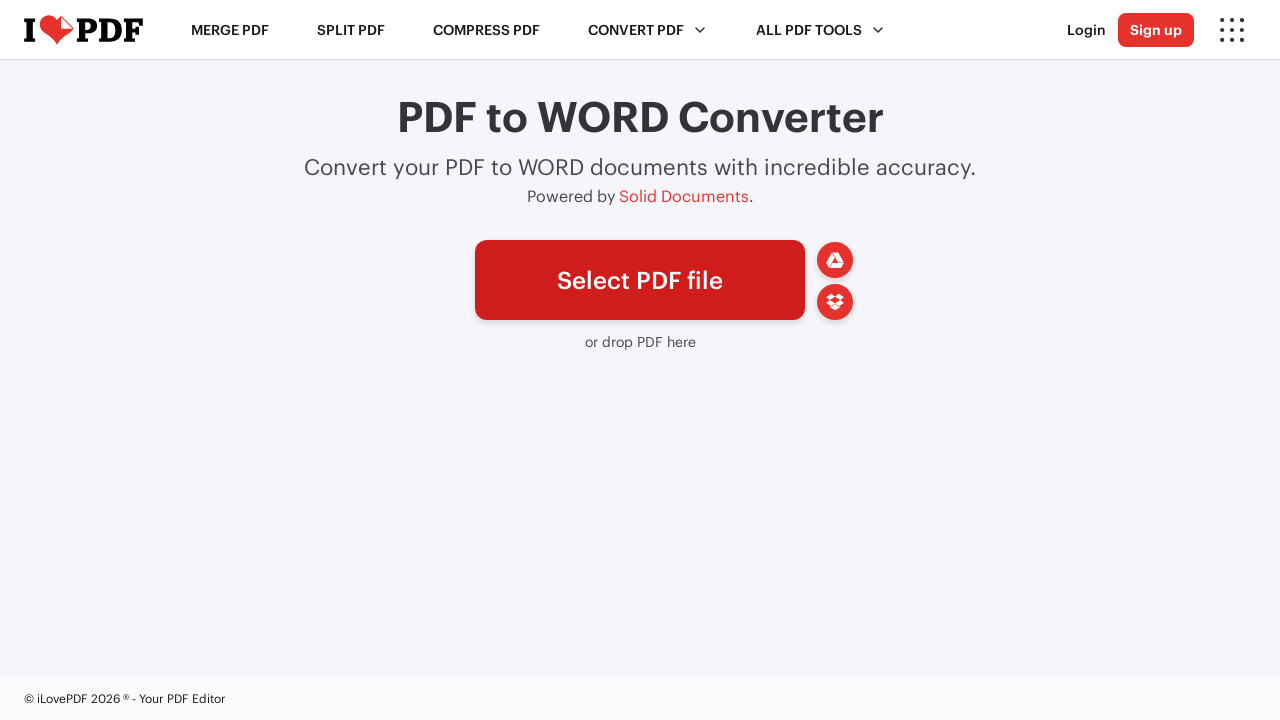

File chooser dialog opened
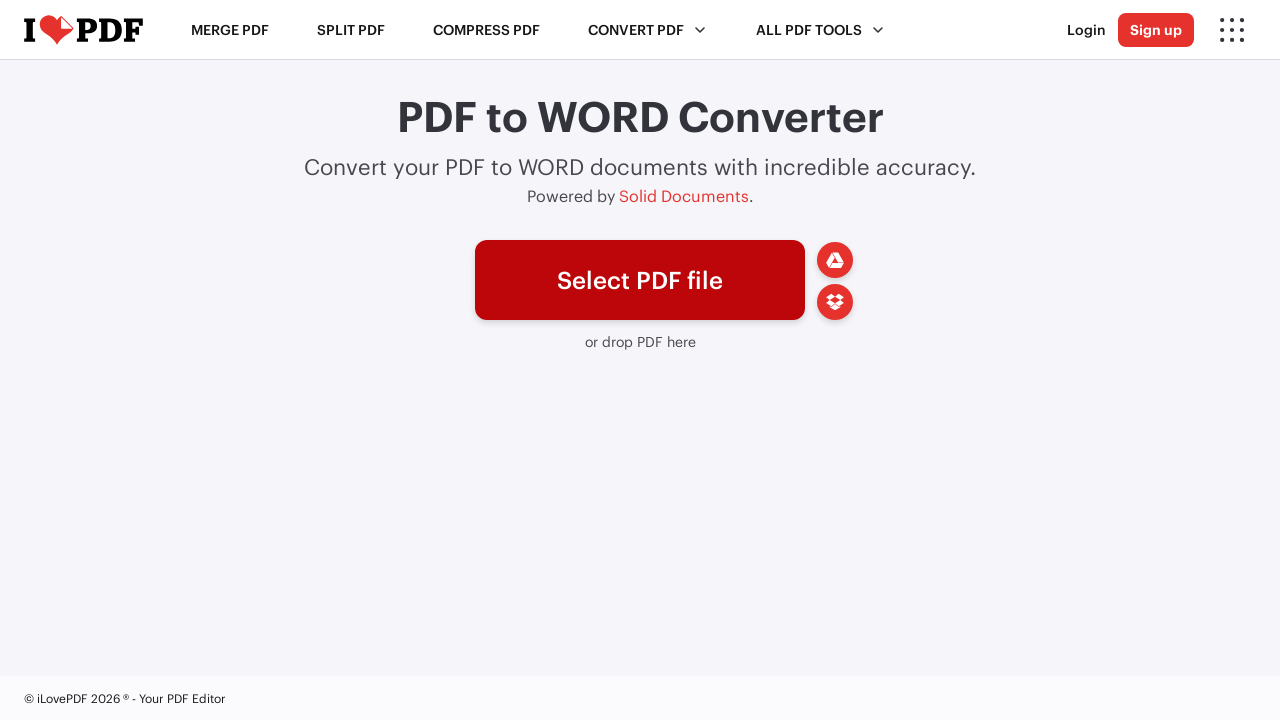

Waited 2 seconds for page to process file upload
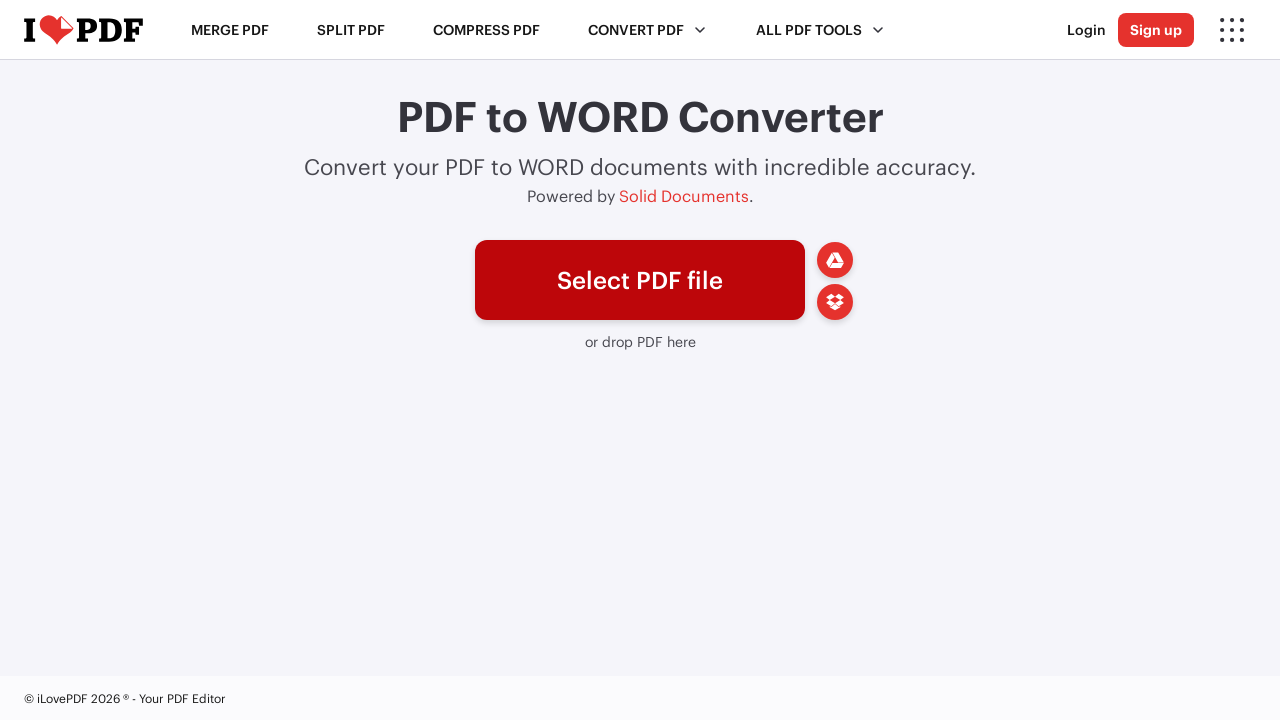

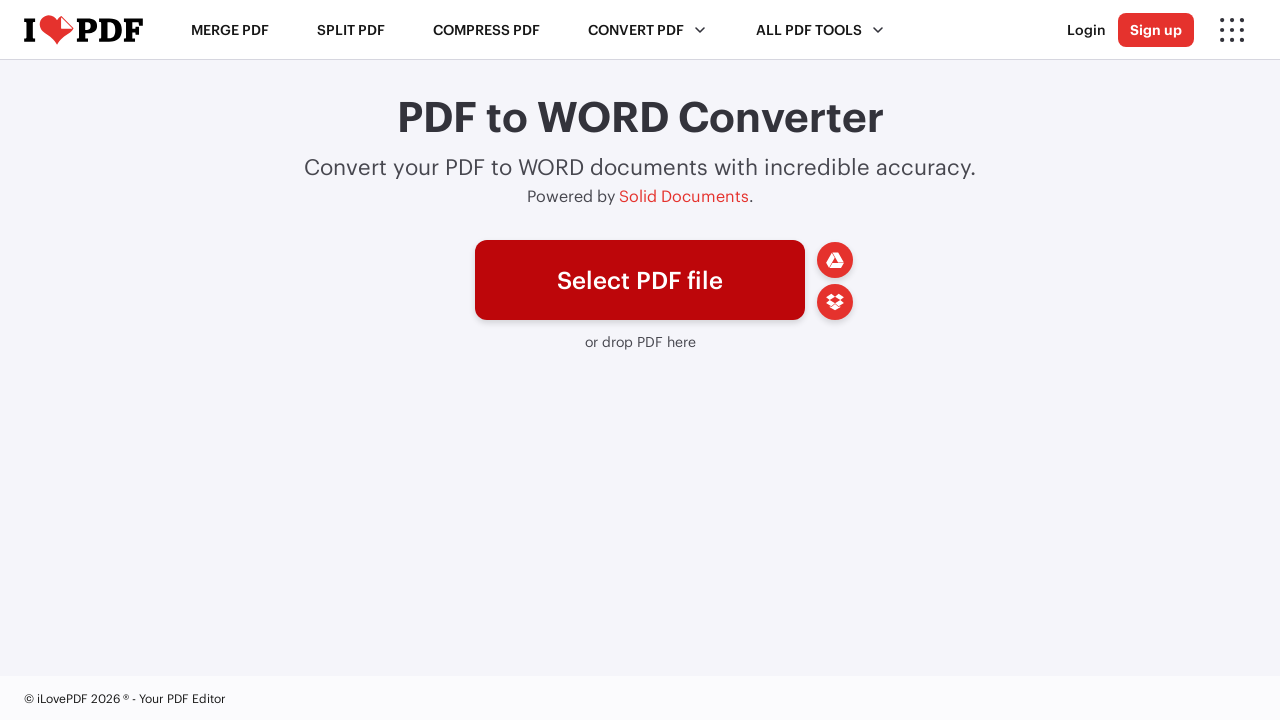